Tests XKCD comic navigation by clicking the back/previous button multiple times and verifying page titles of comics

Starting URL: http://www.xkcd.org

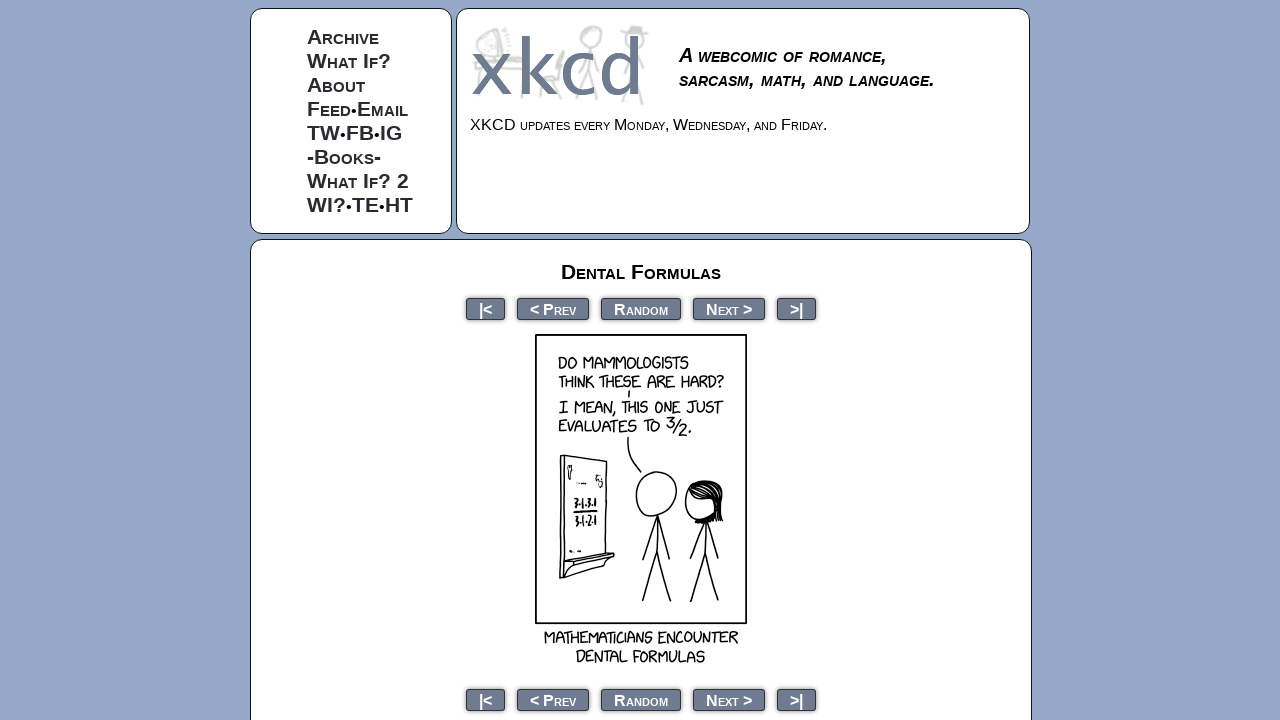

Clicked back button to navigate to previous comic at (553, 308) on xpath=//*[@id='middleContainer']/ul[1]/li[2]/a >> nth=0
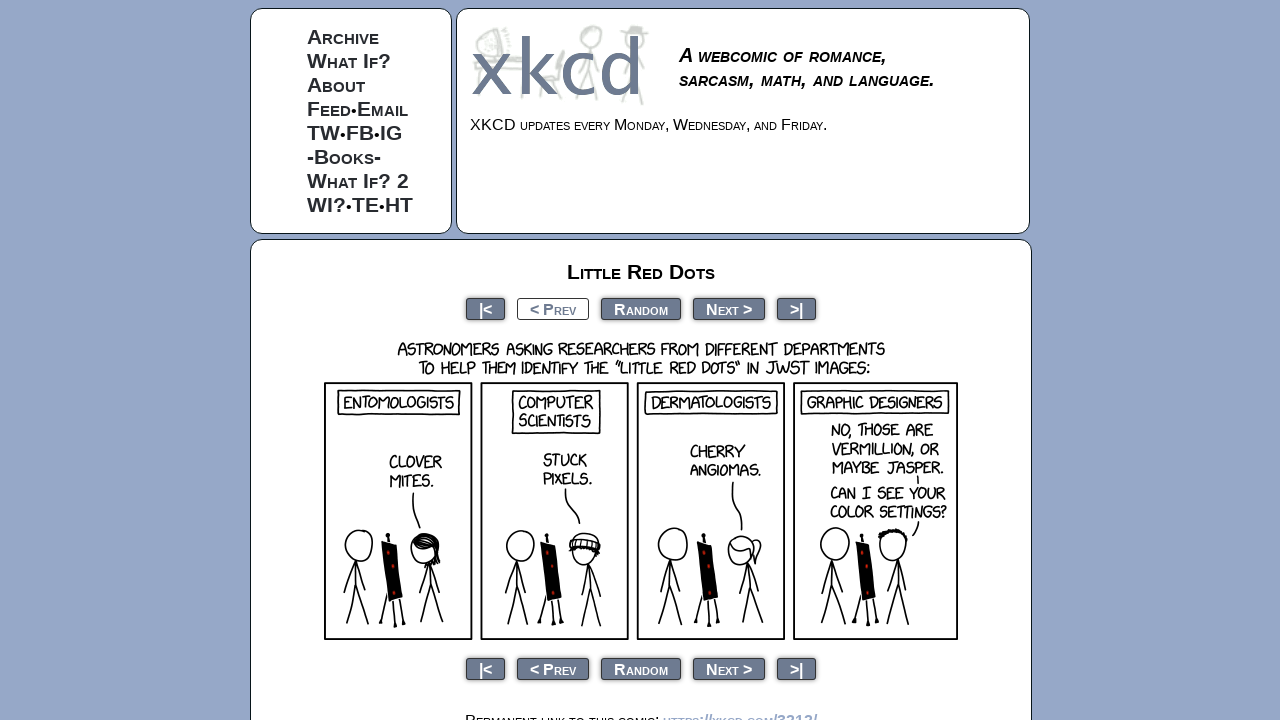

Waited for page to load (domcontentloaded)
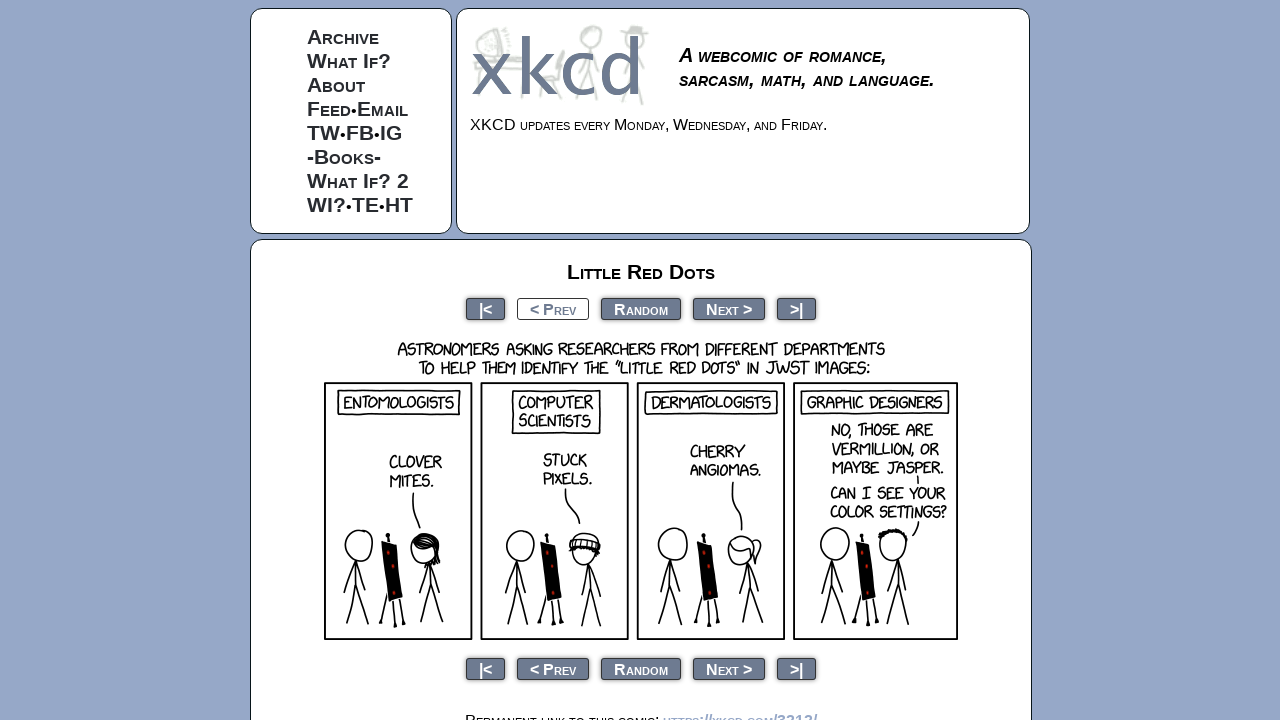

Clicked back button again to navigate to another previous comic at (553, 308) on xpath=//*[@id='middleContainer']/ul[1]/li[2]/a >> nth=0
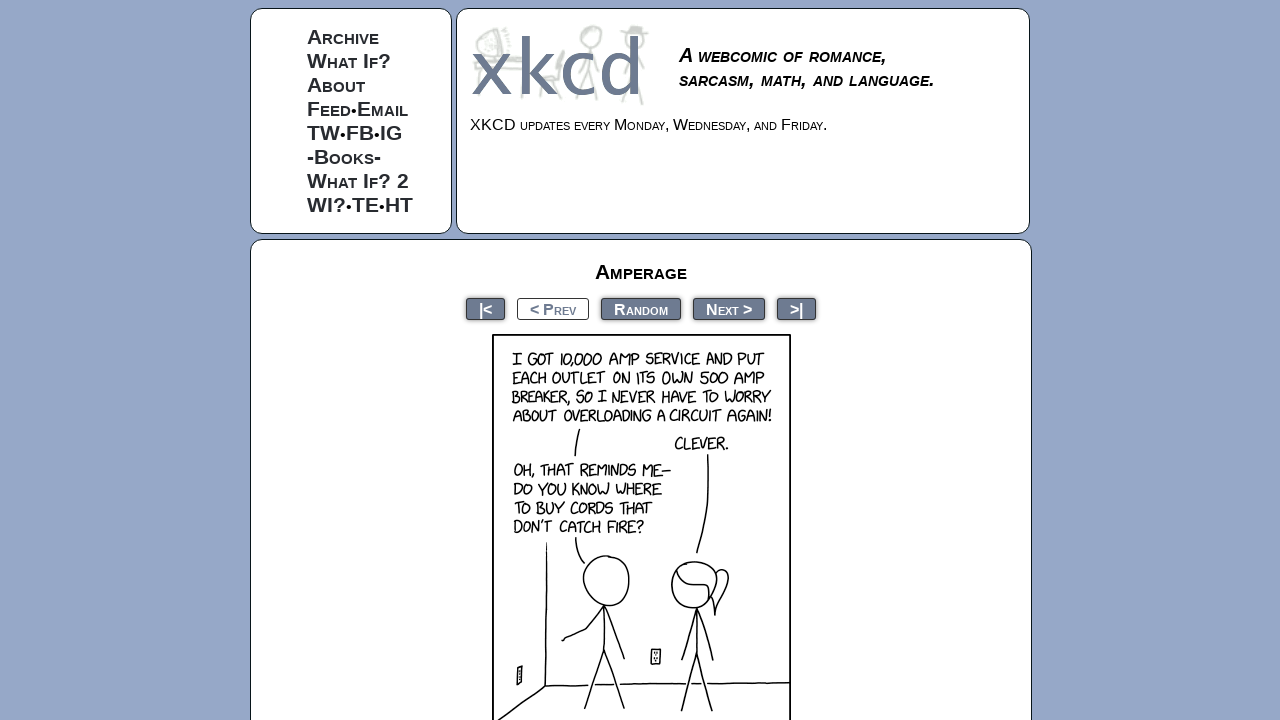

Waited for page to load (domcontentloaded)
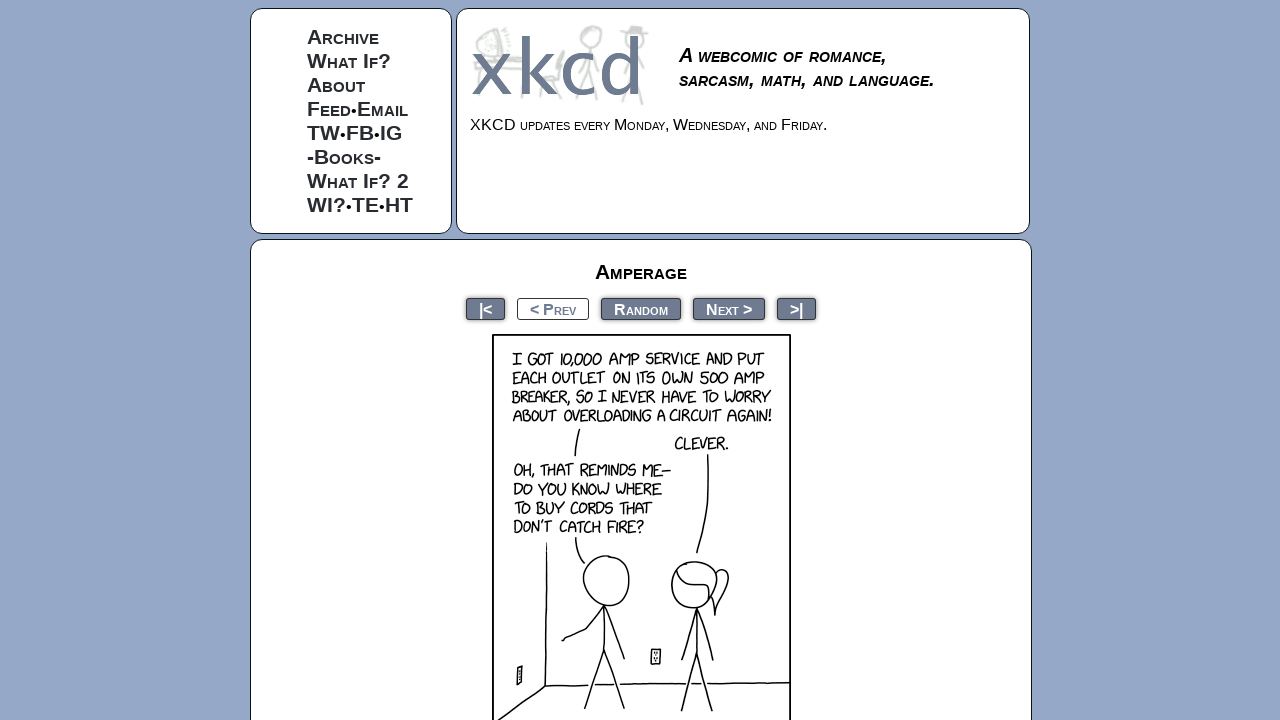

Retrieved page title: xkcd: Amperage
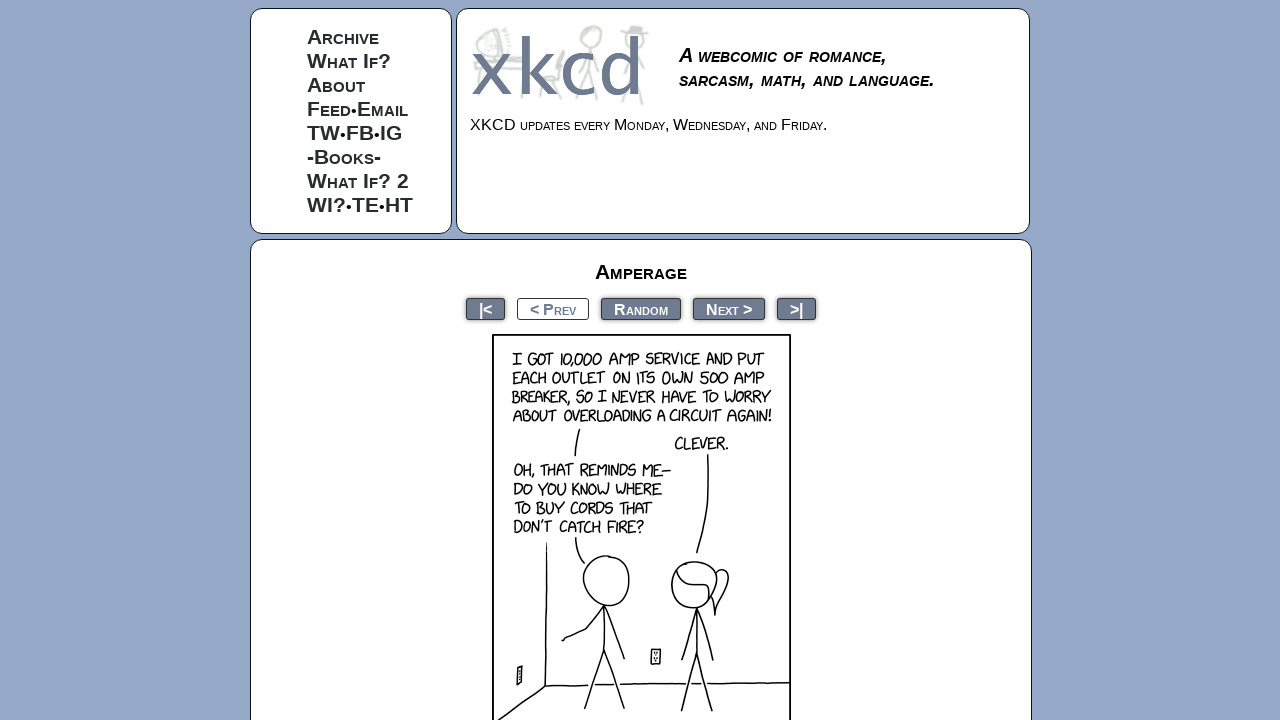

Clicked back button one more time to navigate to another previous comic at (553, 308) on xpath=//*[@id='middleContainer']/ul[1]/li[2]/a >> nth=0
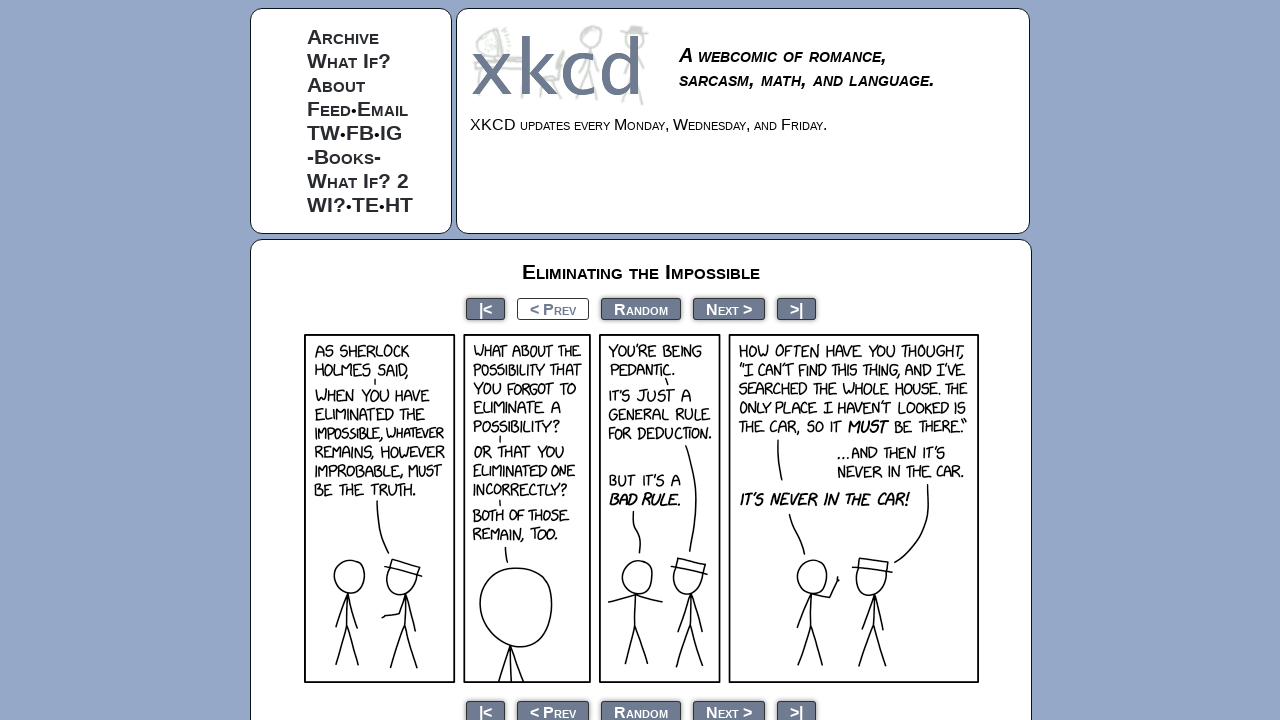

Waited for page to load (domcontentloaded)
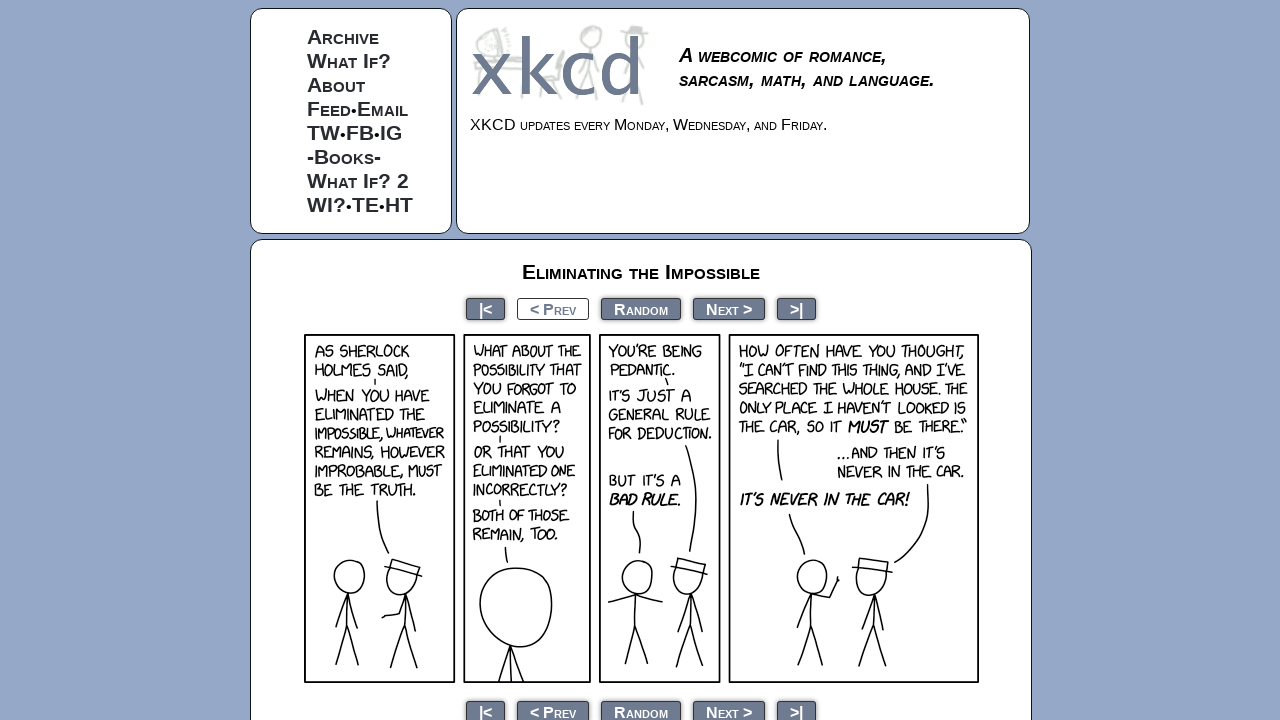

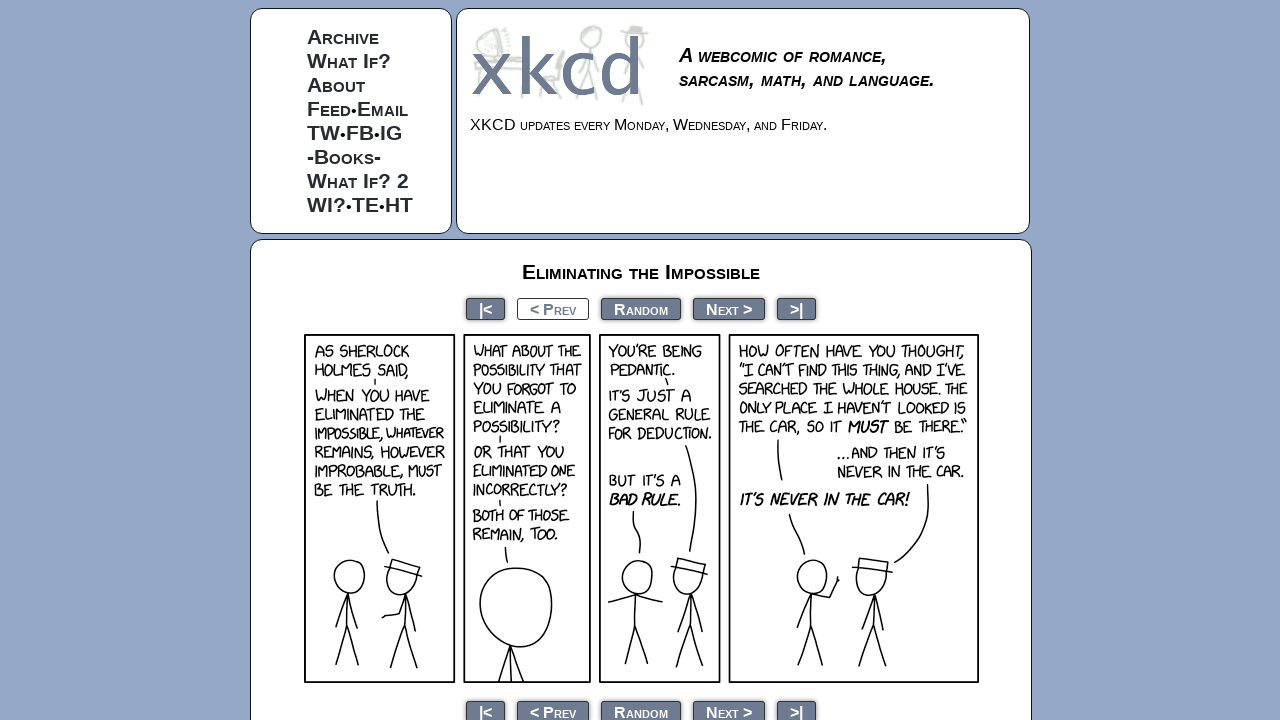